Tests the Python.org search functionality by entering "selenium" in the search box and submitting the search

Starting URL: http://www.python.org/

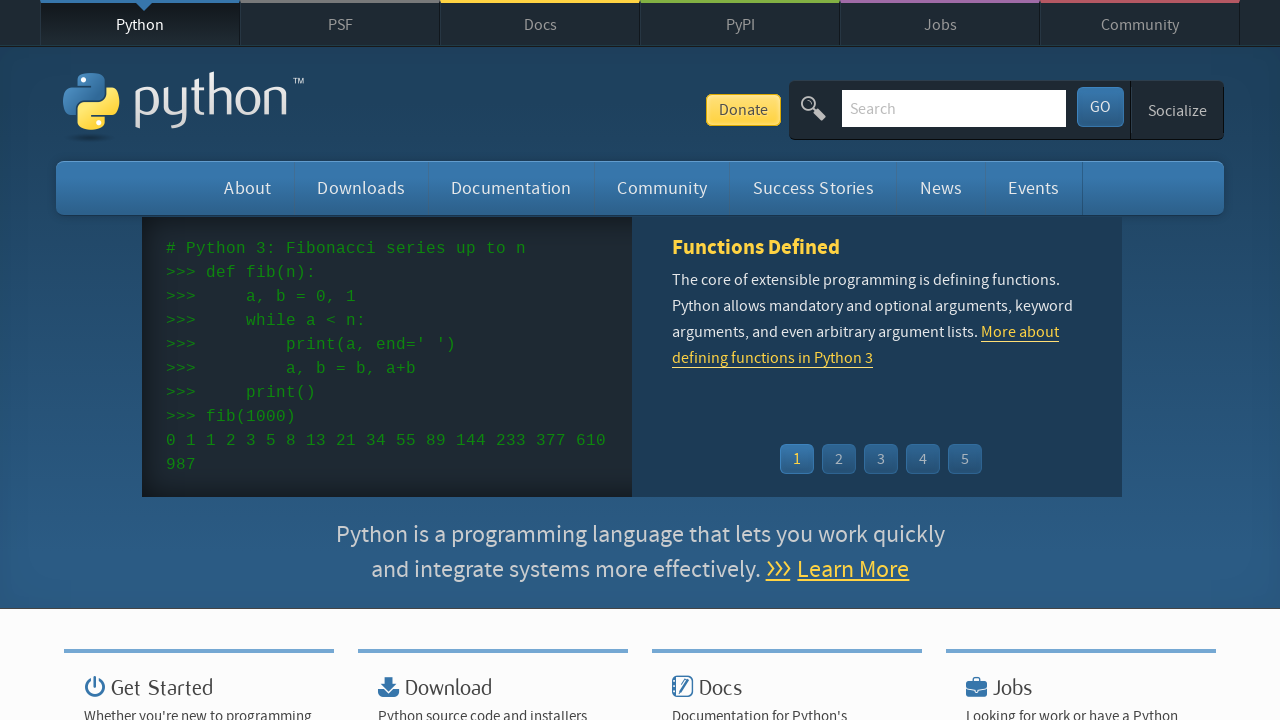

Filled search box with 'selenium' on input[name='q']
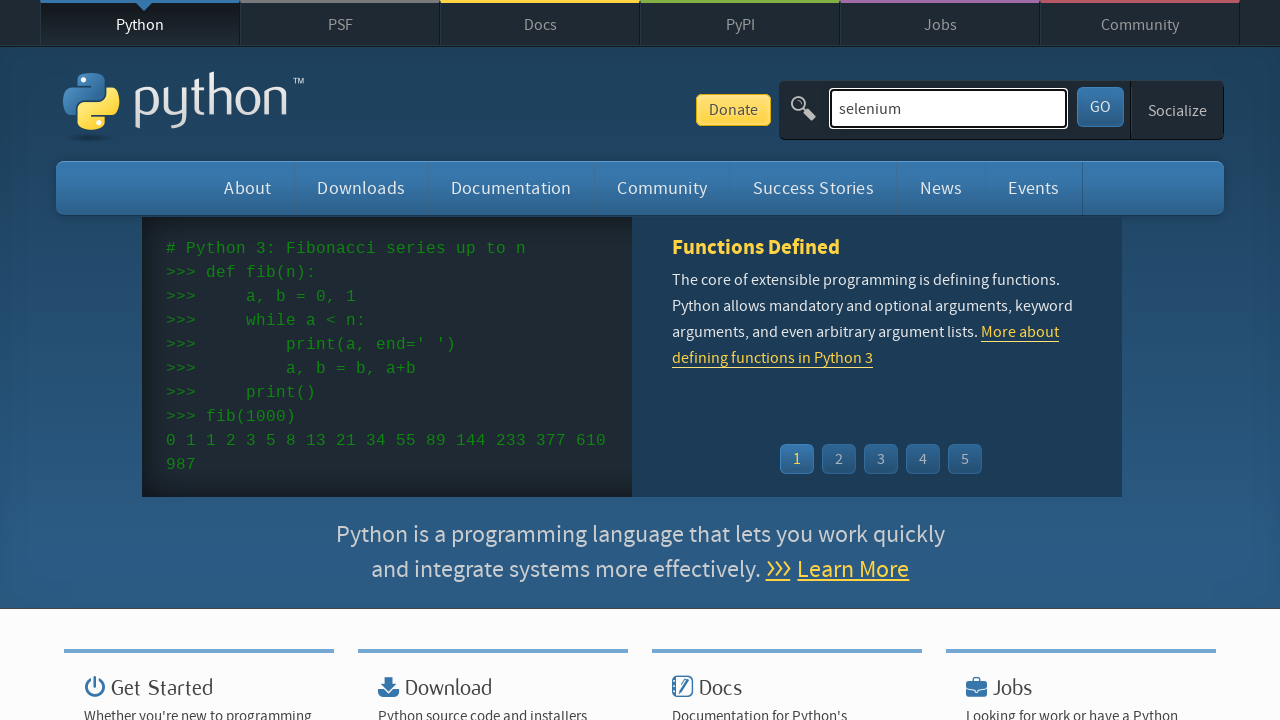

Pressed Enter to submit the search on input[name='q']
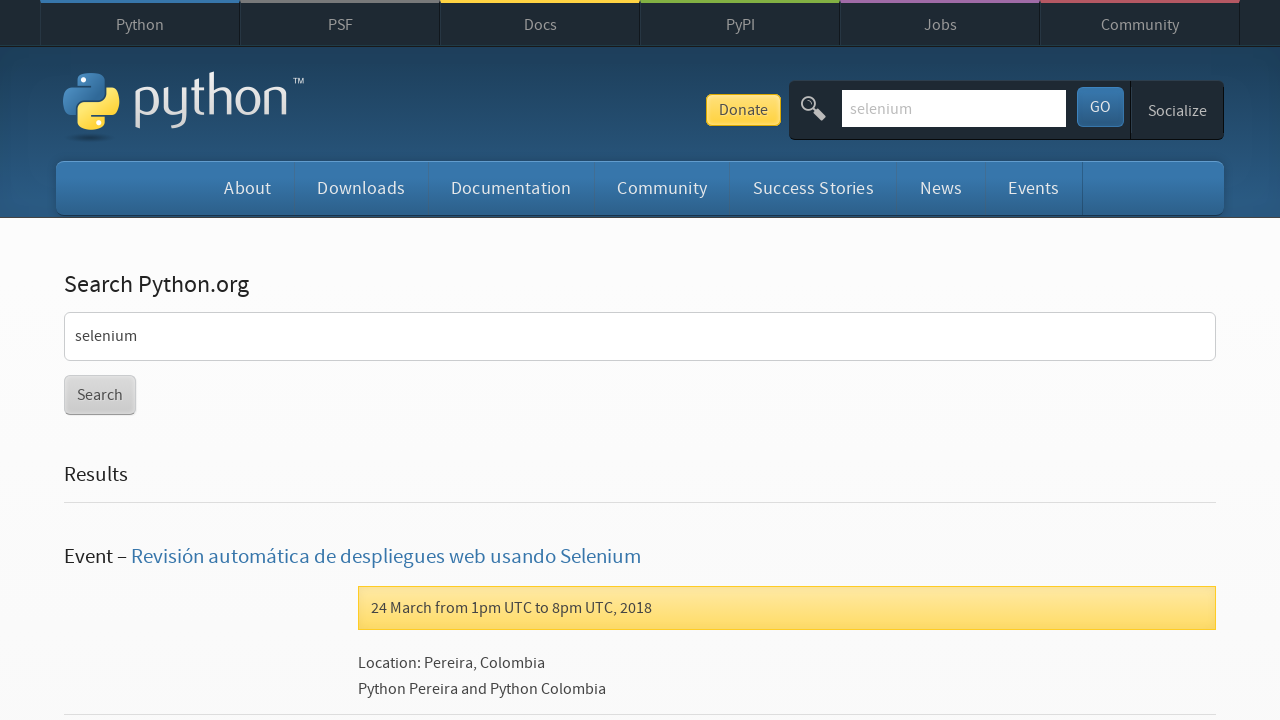

Search results page loaded
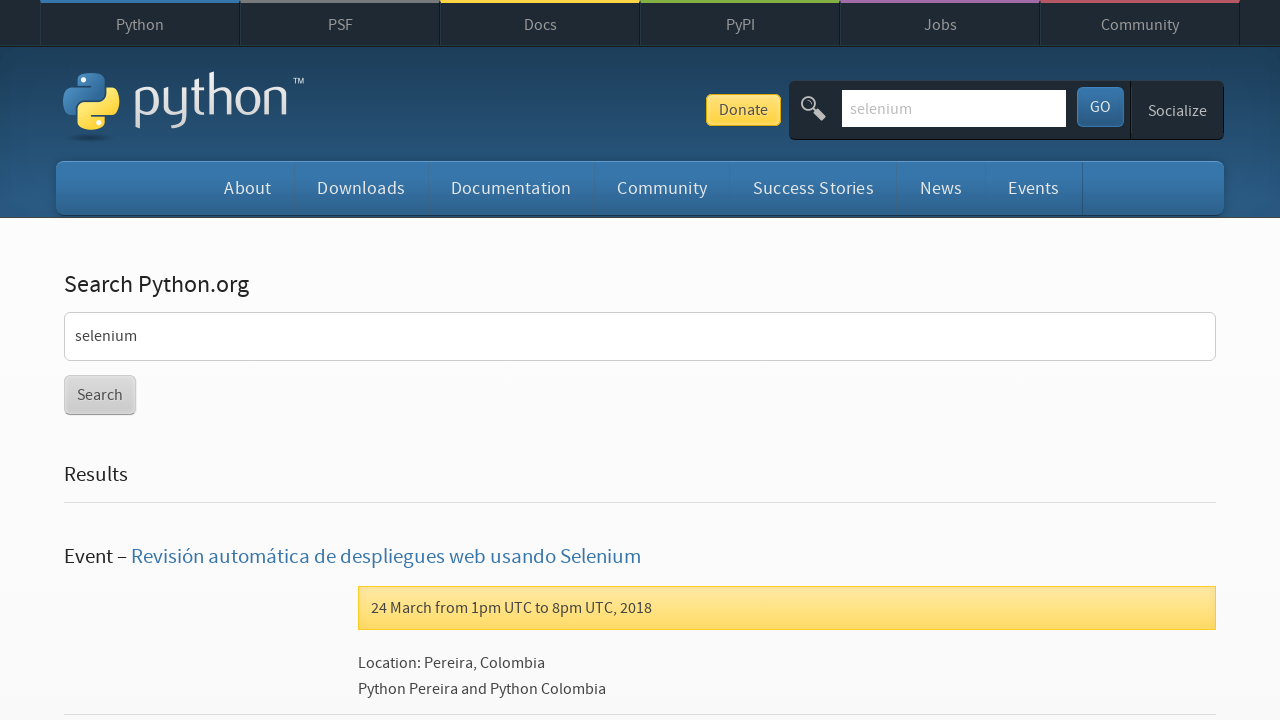

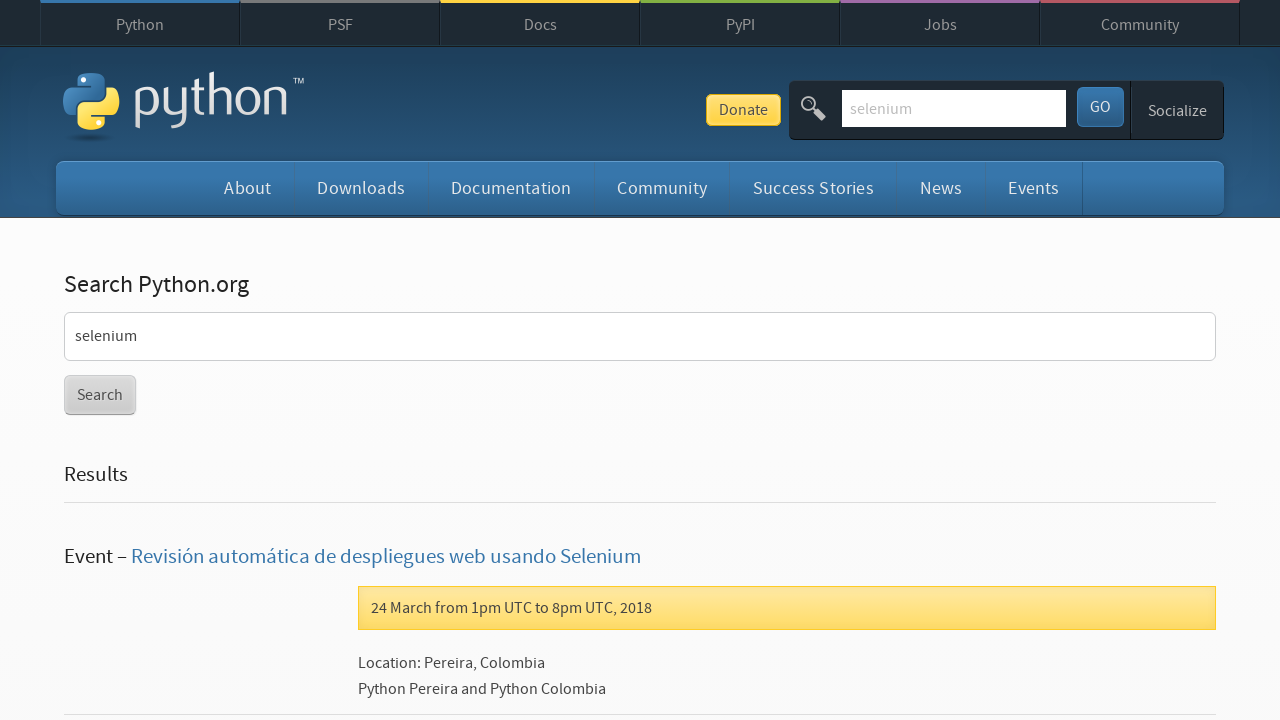